Tests the postal code validation form on Luleå page with various valid and invalid zip codes

Starting URL: https://ntig-uppsala.github.io/pizzeria-rafiki/lulea.html

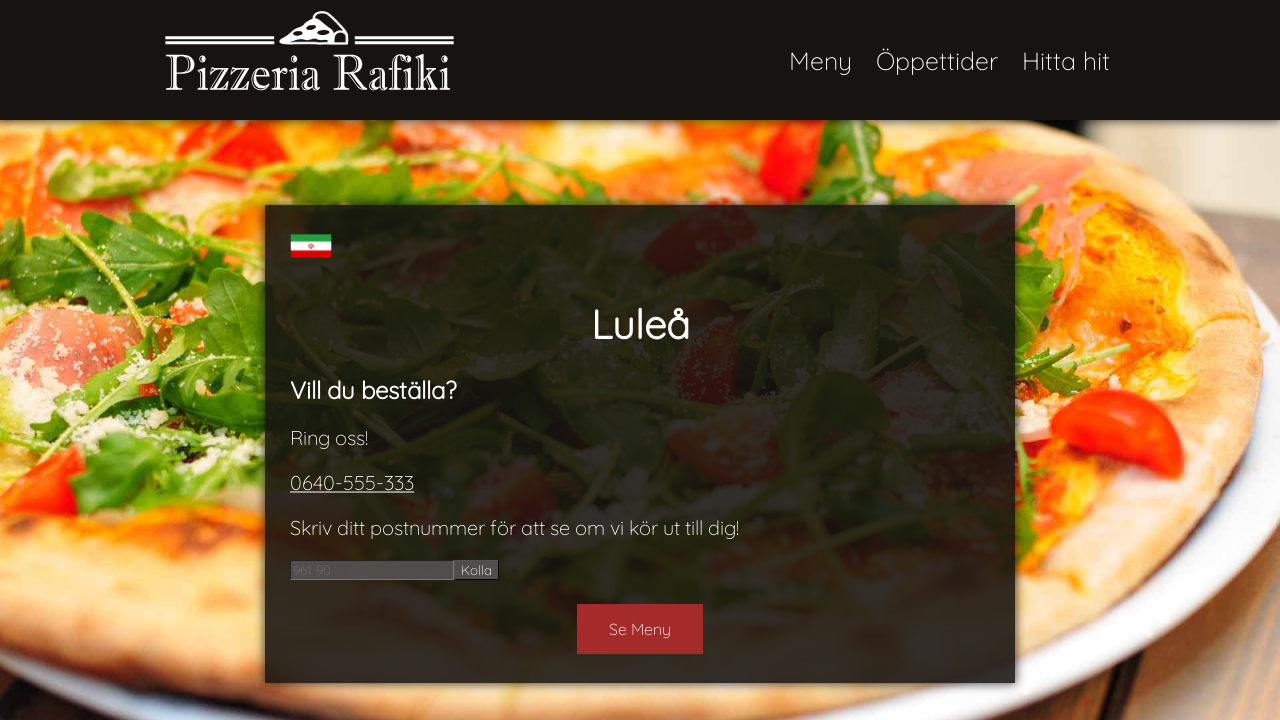

Filled zip code field with negative number '-12345' on #number
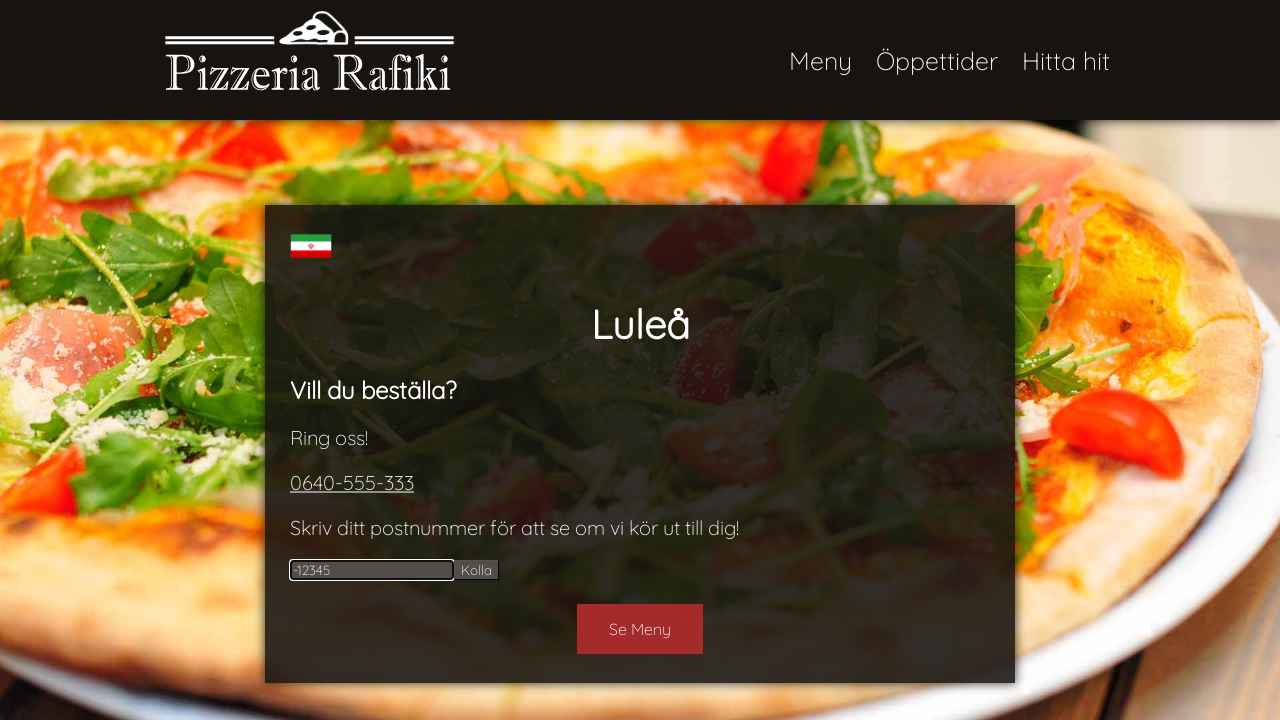

Clicked submit button to validate negative zip code at (476, 570) on #submit
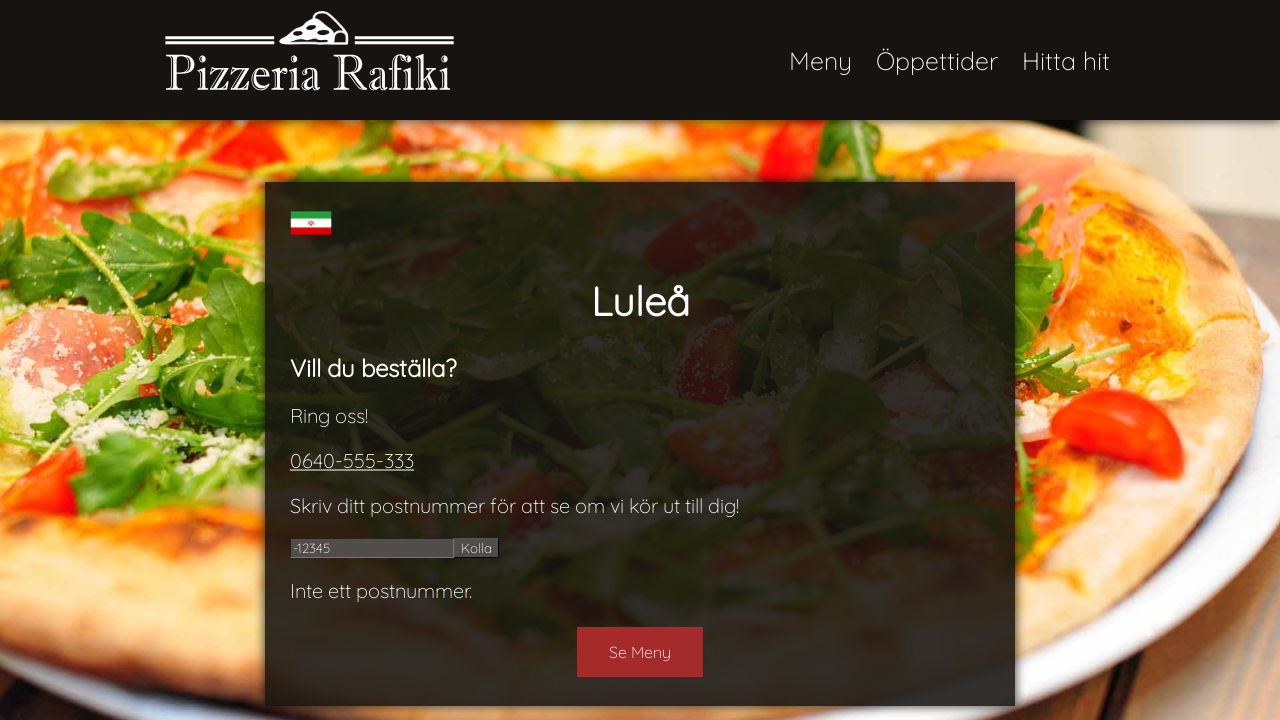

Validation error displayed for negative zip code
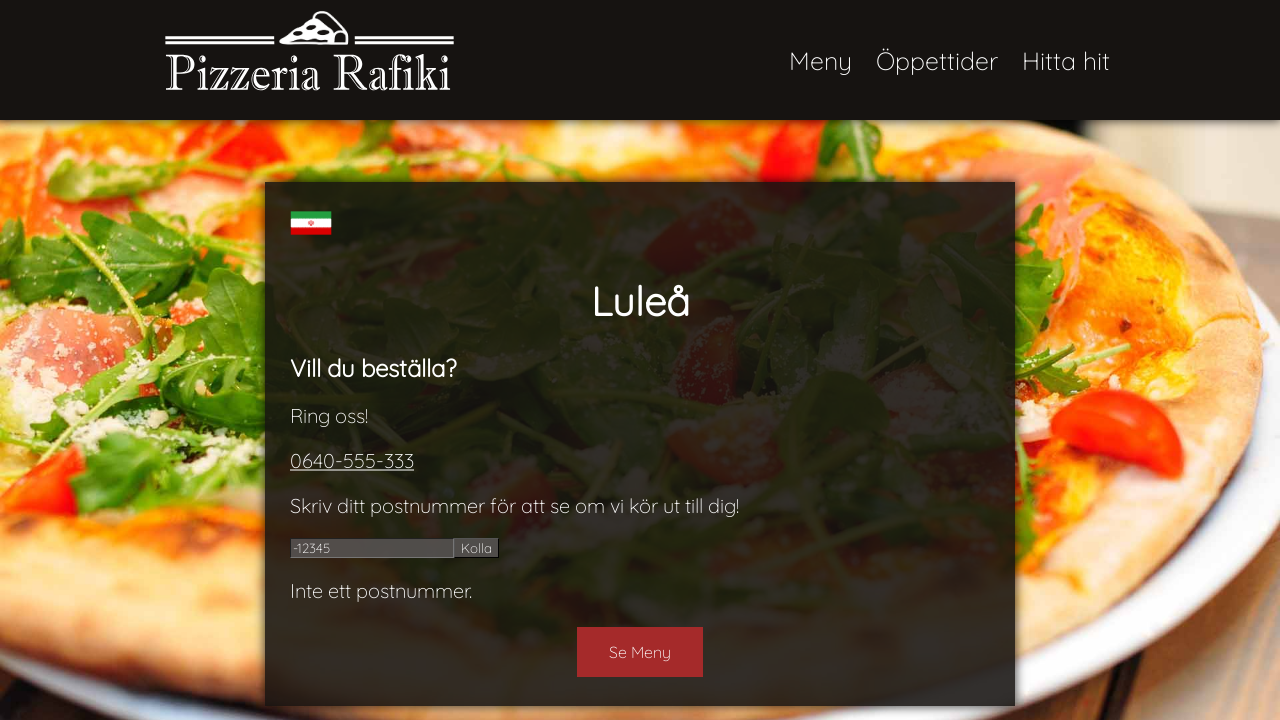

Filled zip code field with letters 'a12345' on #number
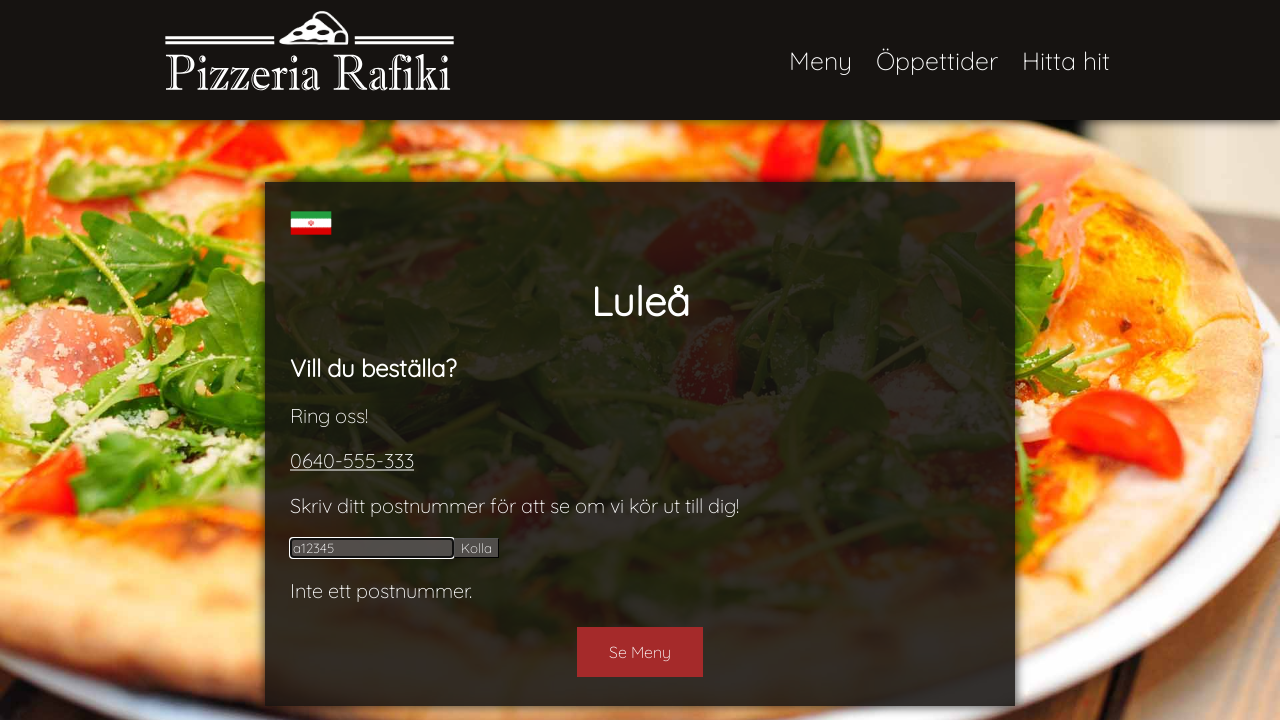

Clicked submit button to validate zip code with letters at (476, 548) on #submit
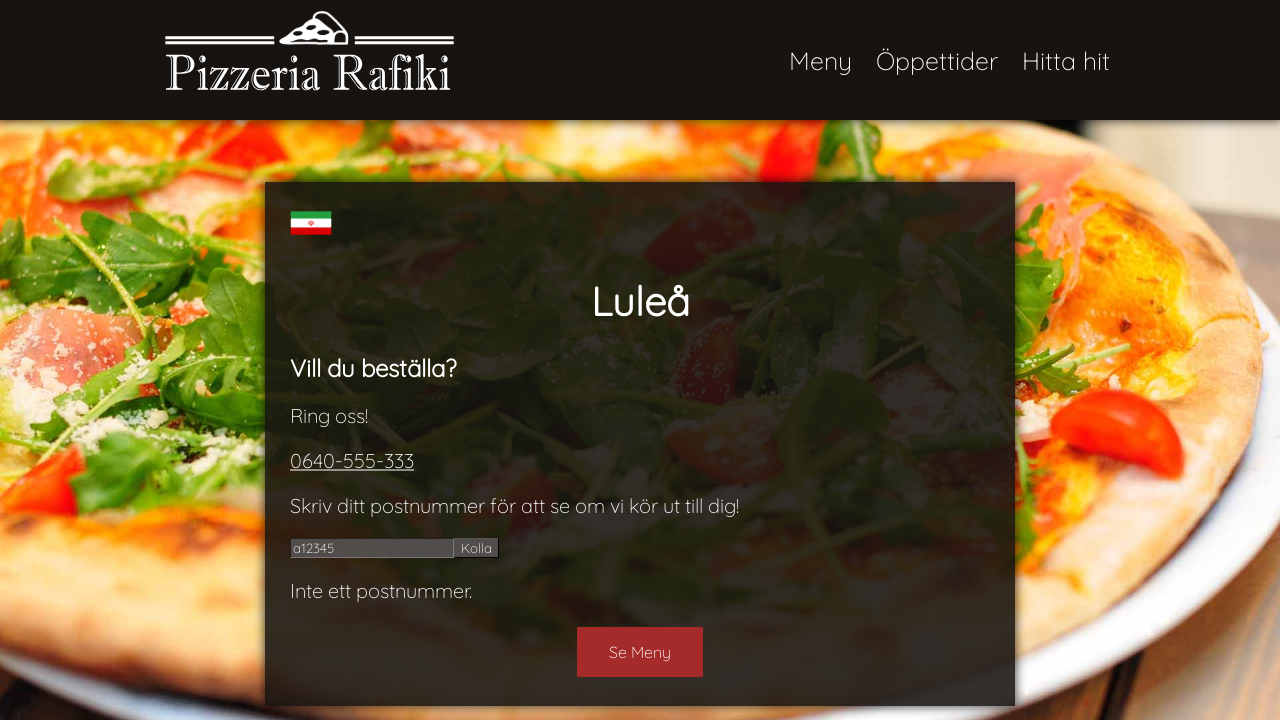

Validation error displayed for zip code with letters
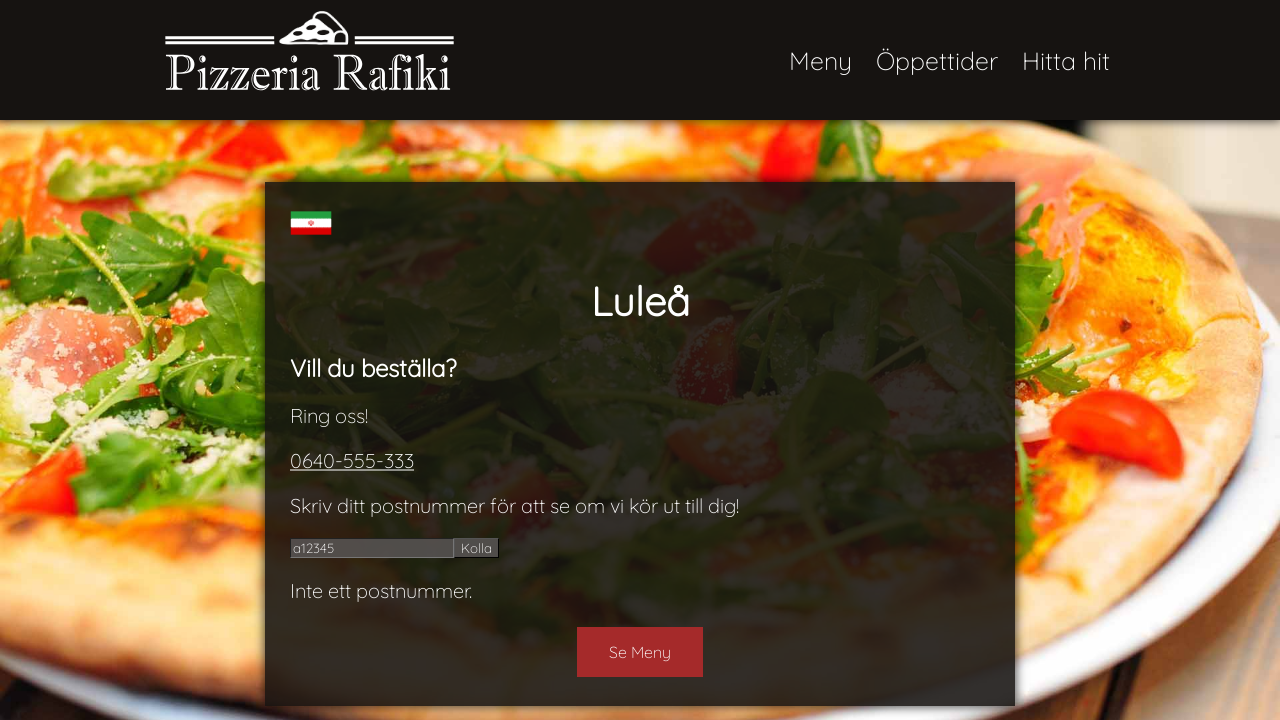

Filled zip code field with valid delivery zip code '961 90' on #number
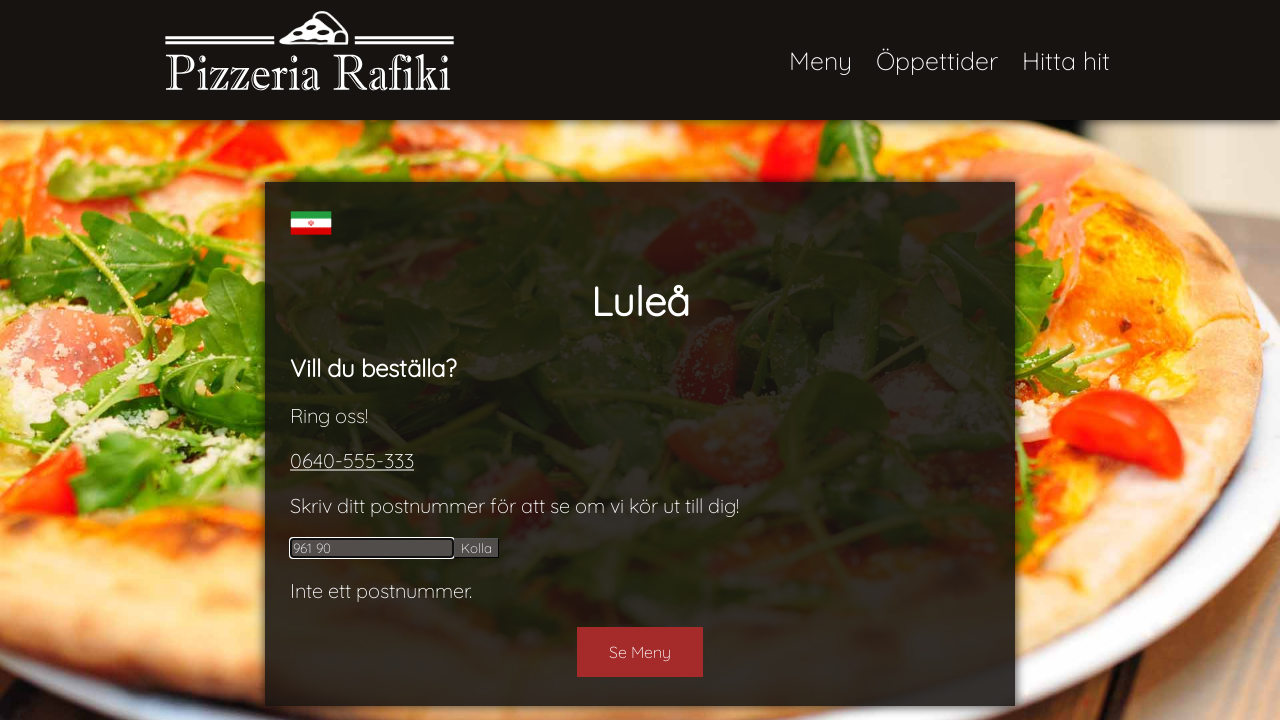

Clicked submit button to validate delivery zip code at (476, 548) on #submit
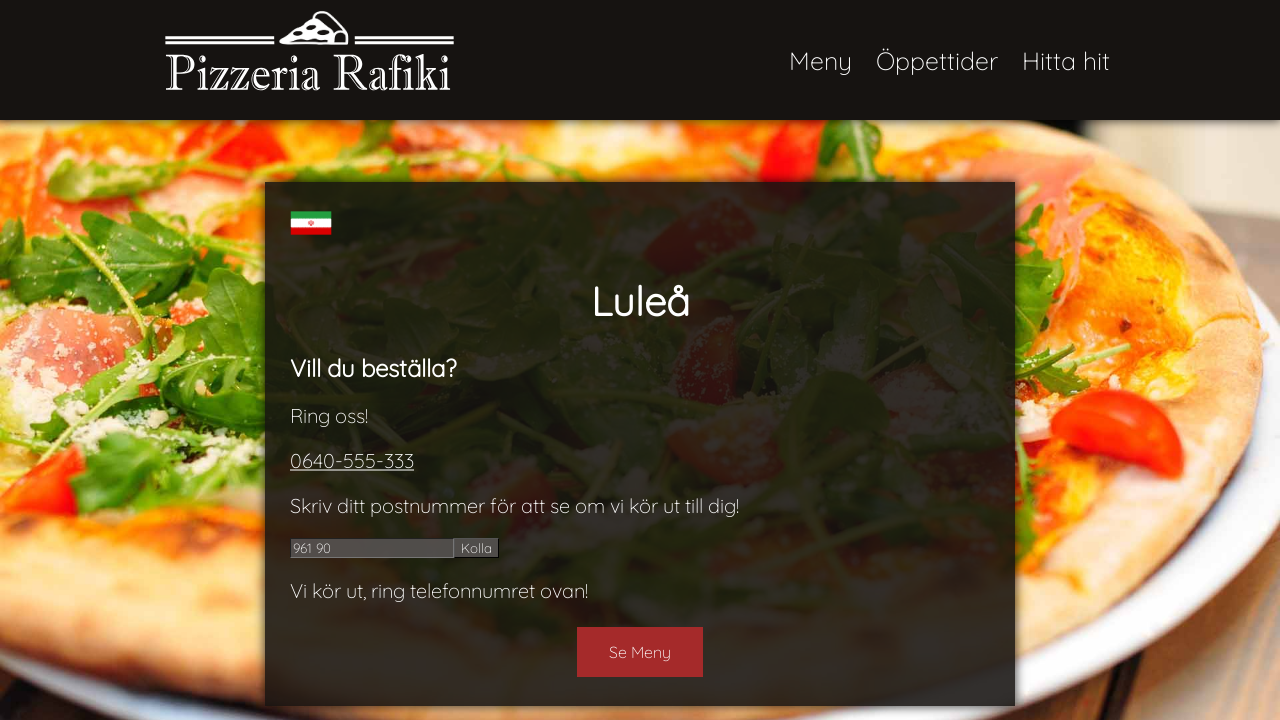

Confirmed delivery available for zip code '961 90'
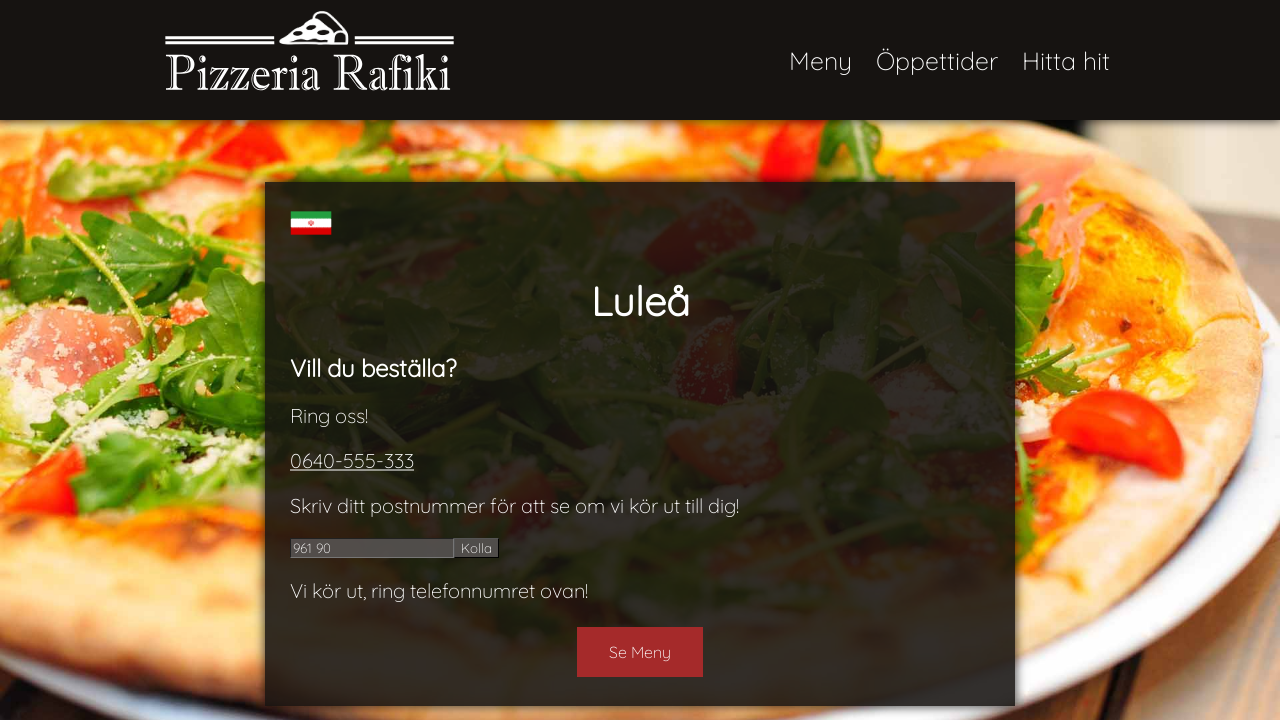

Filled zip code field with valid delivery zip code without space '96190' on #number
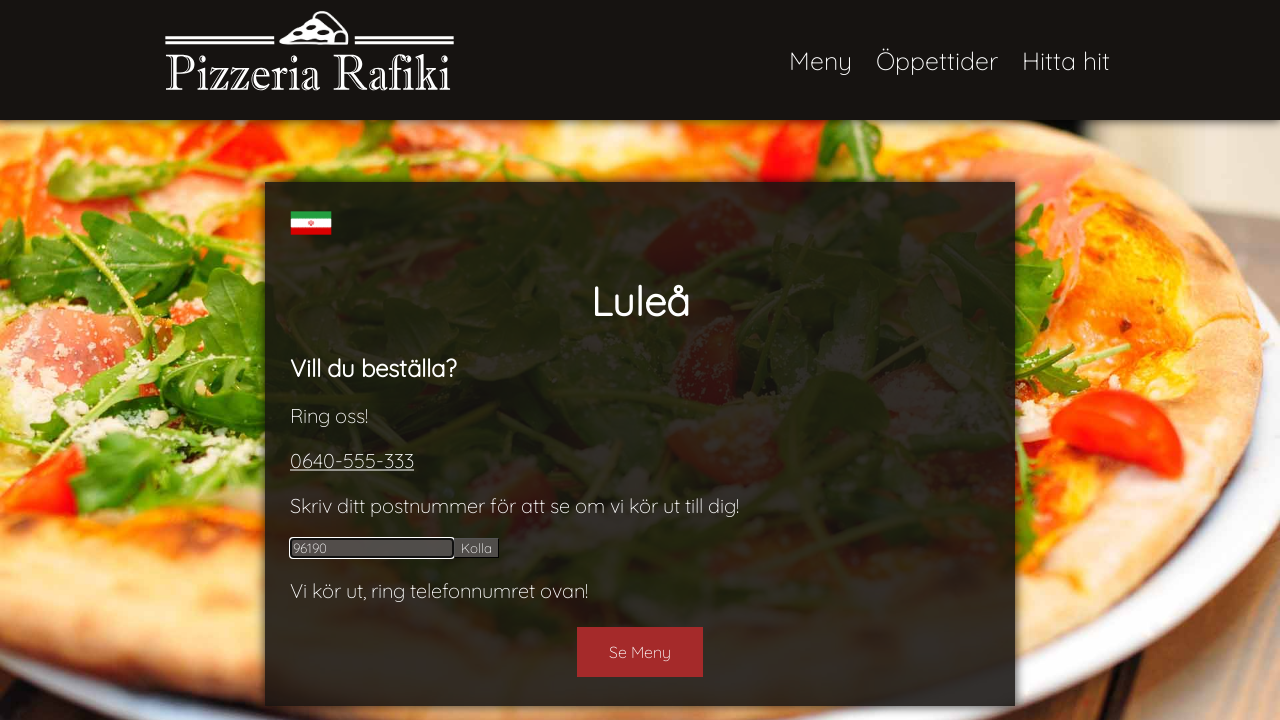

Clicked submit button to validate zip code without space at (476, 548) on #submit
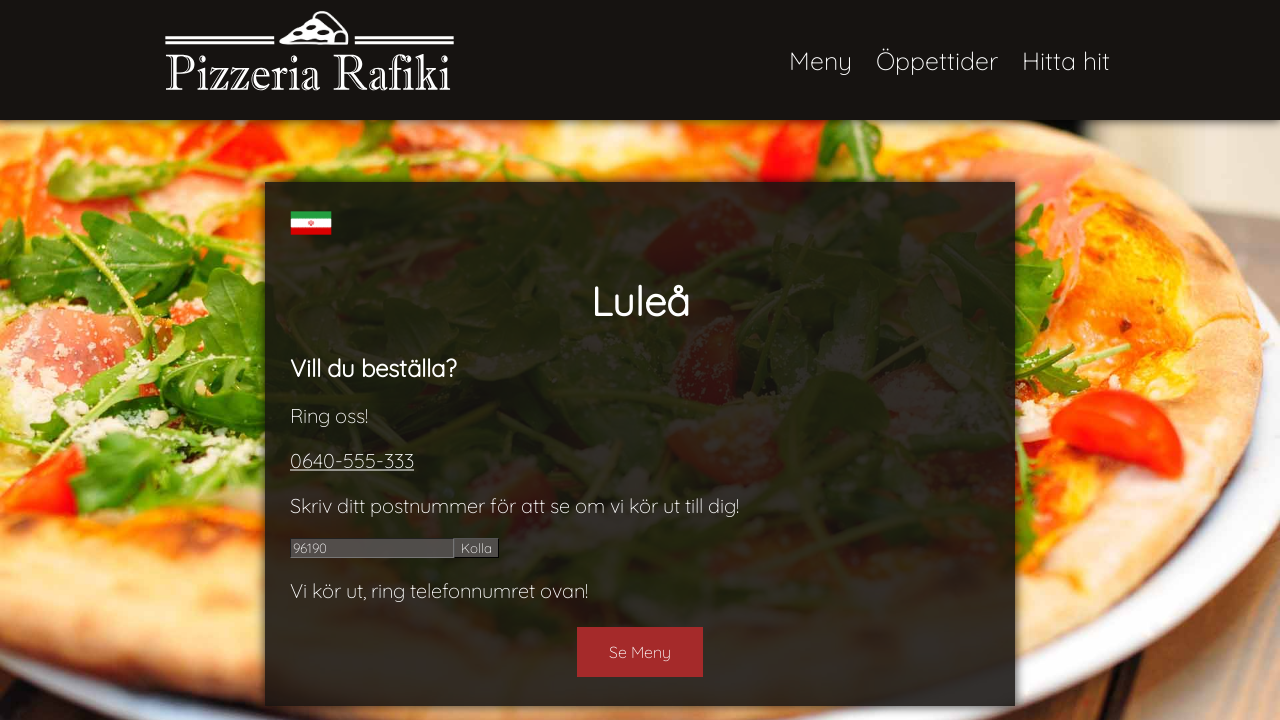

Confirmed delivery available for zip code '96190'
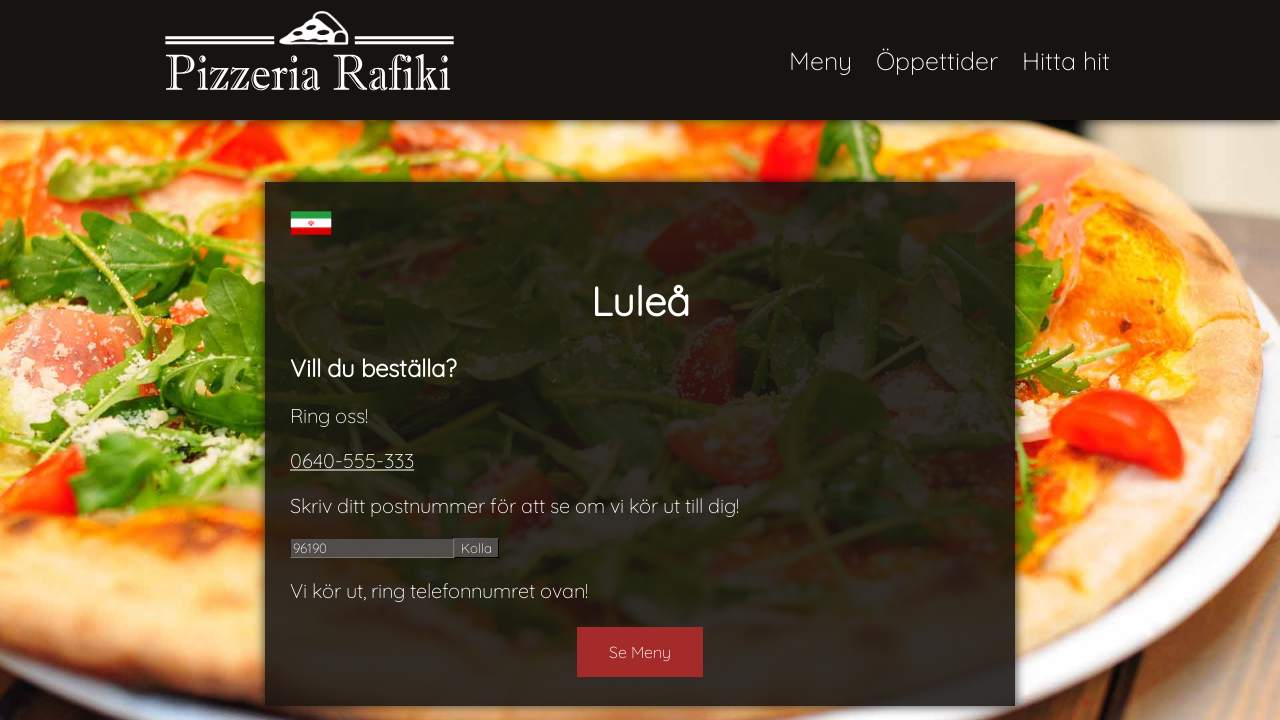

Filled zip code field with non-delivery zip code '961 98' on #number
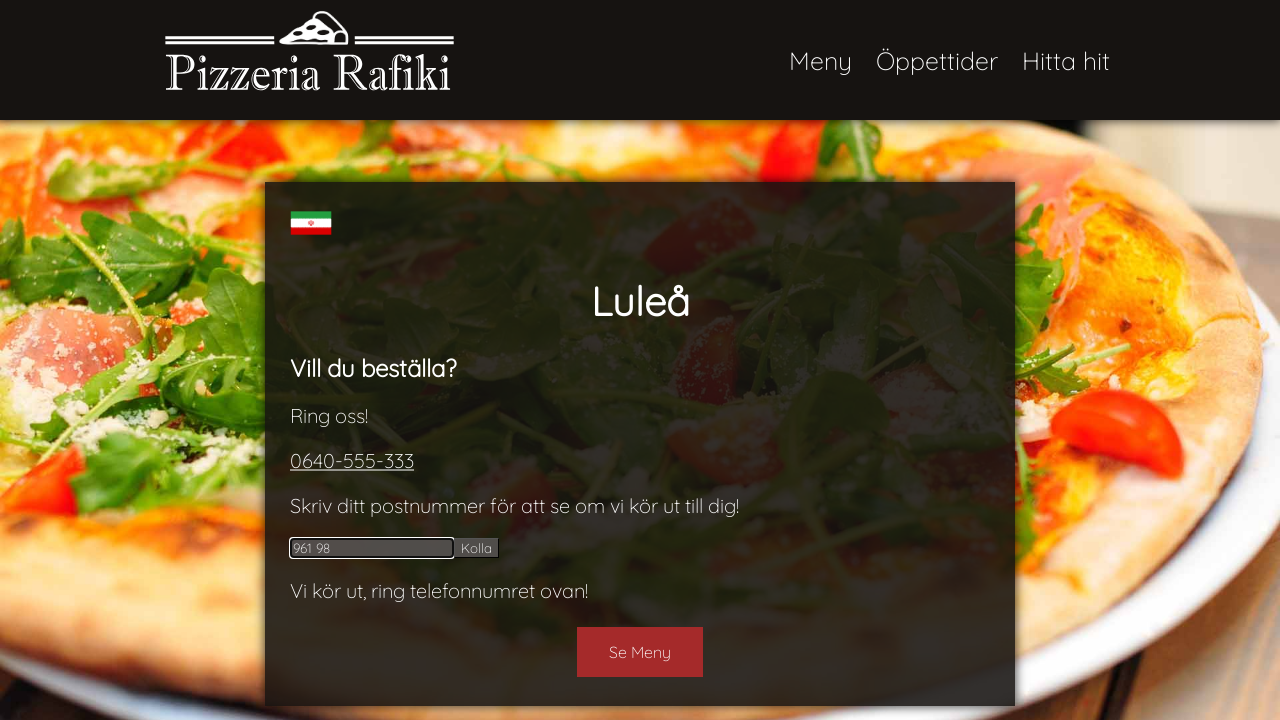

Clicked submit button to validate non-delivery zip code at (476, 548) on #submit
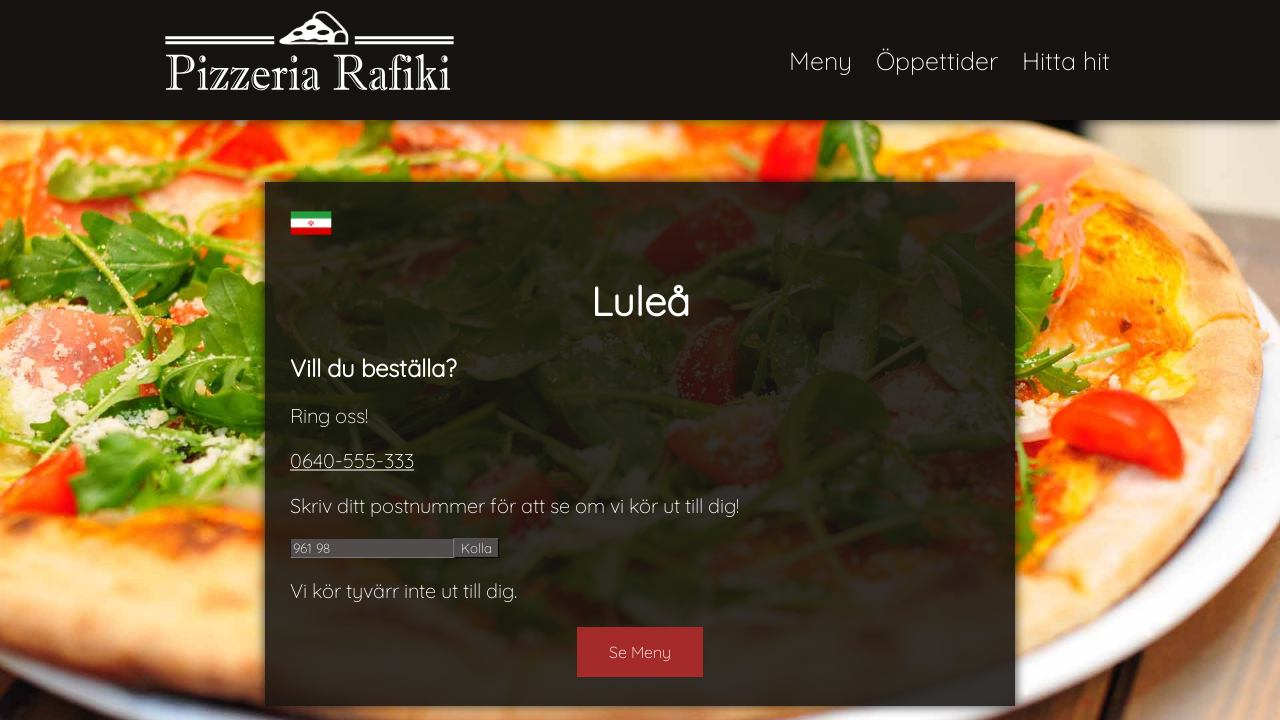

Confirmed no delivery available for zip code '961 98'
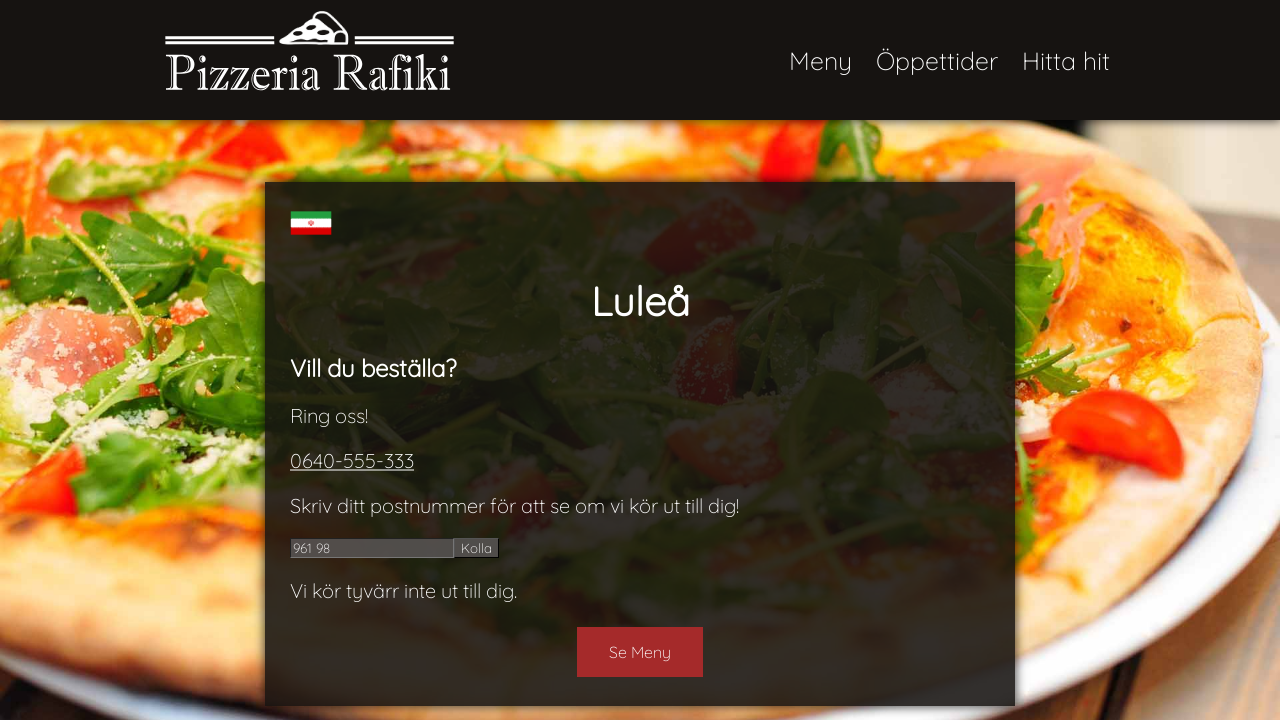

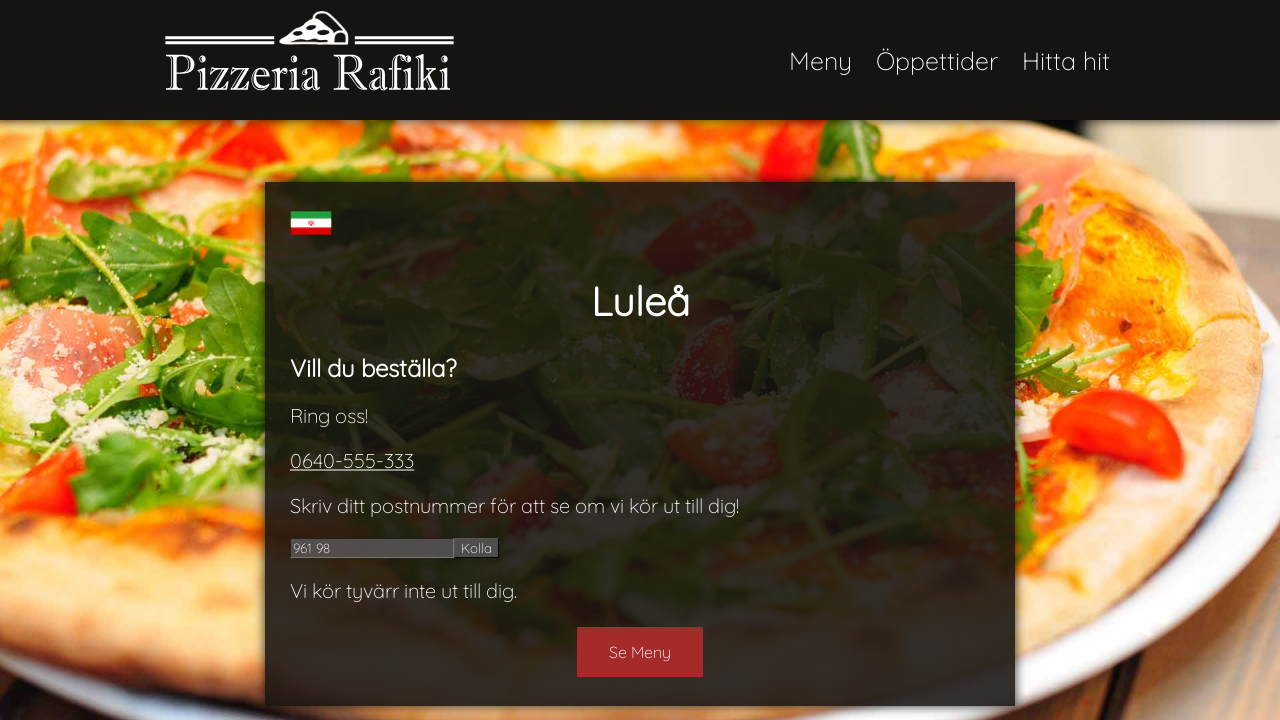